Tests handling JavaScript alert dialogs by clicking a button that triggers an alert and then accepting (dismissing) the alert

Starting URL: https://the-internet.herokuapp.com/javascript_alerts

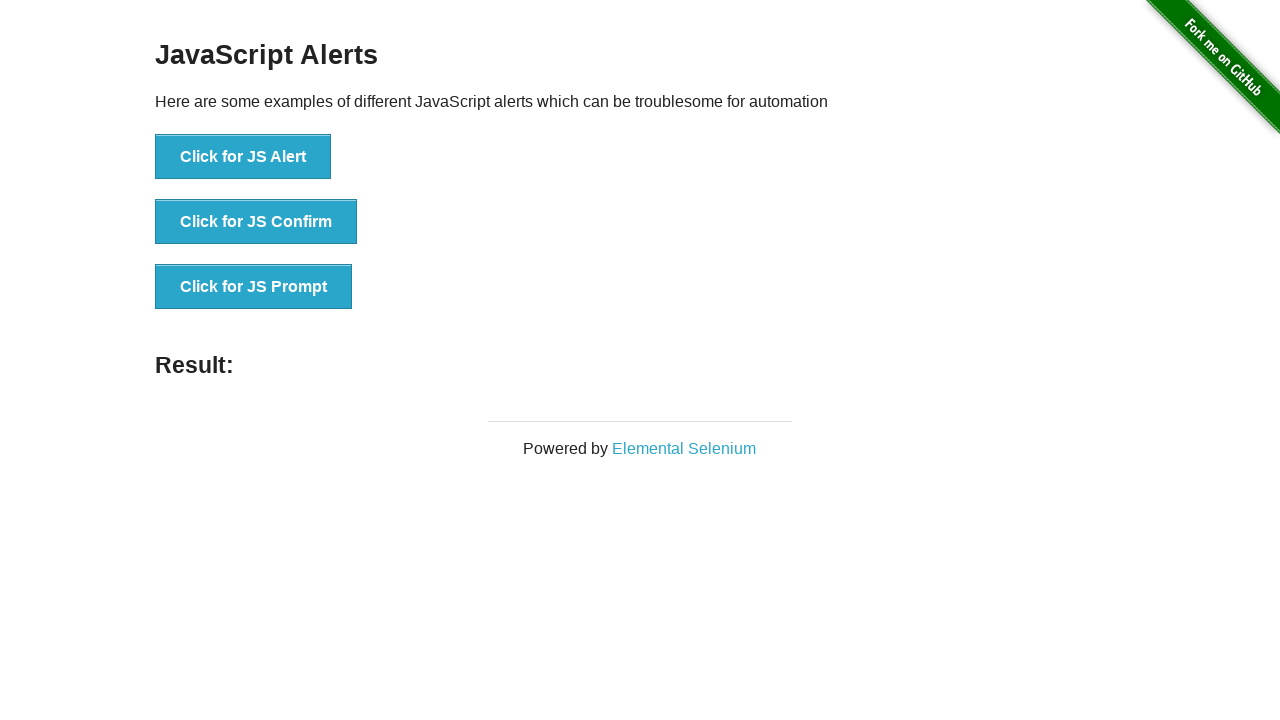

Clicked button to trigger JavaScript alert at (243, 157) on xpath=//button[@onclick='jsAlert()']
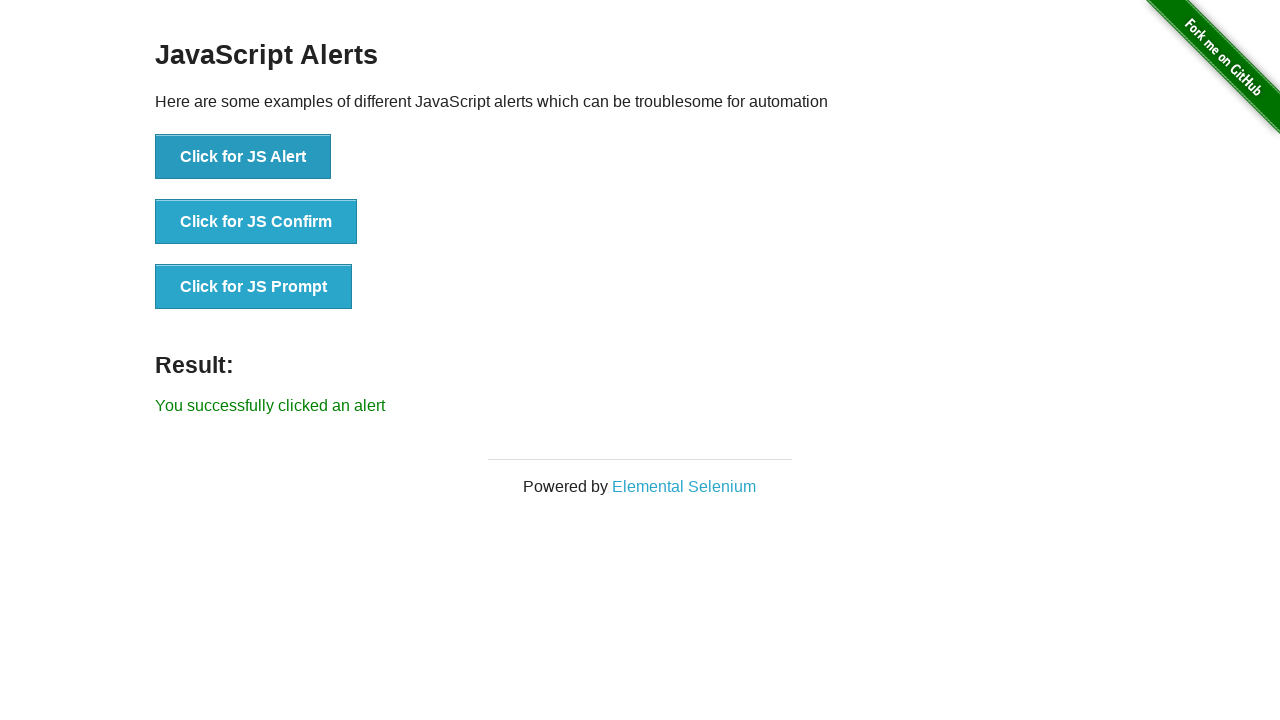

Set up dialog handler to accept alerts
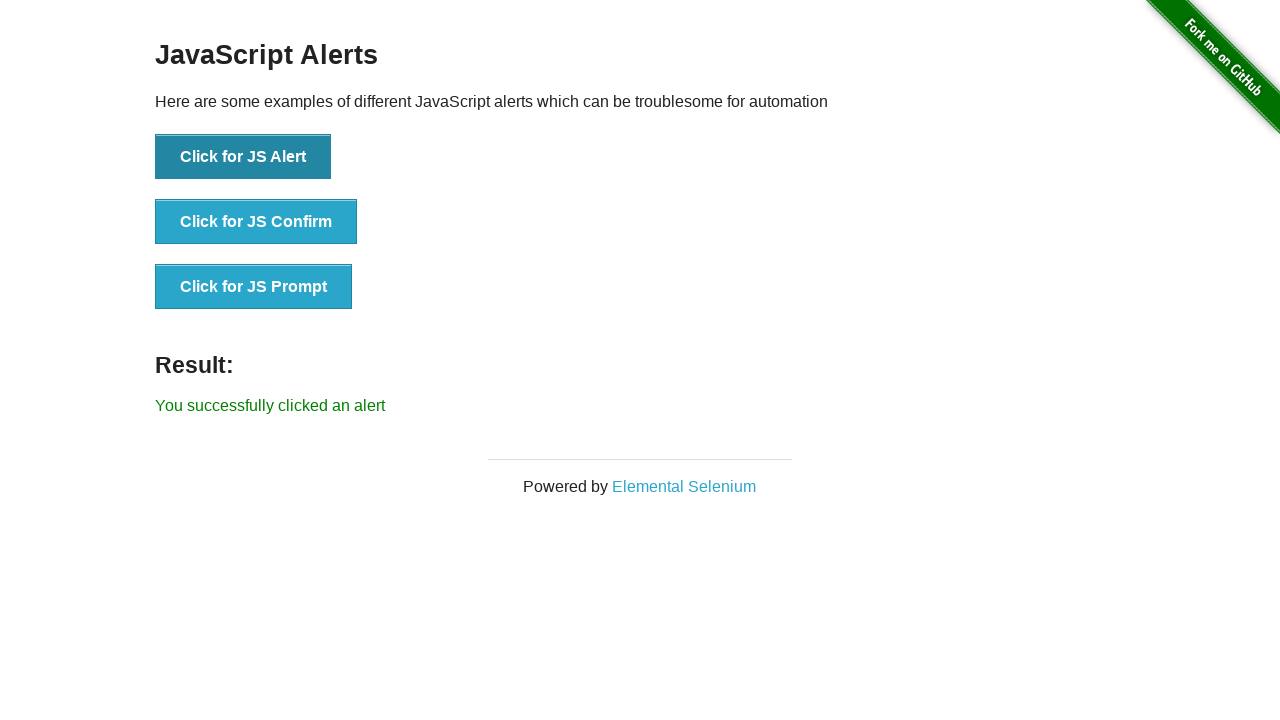

Registered alternative dialog handler function
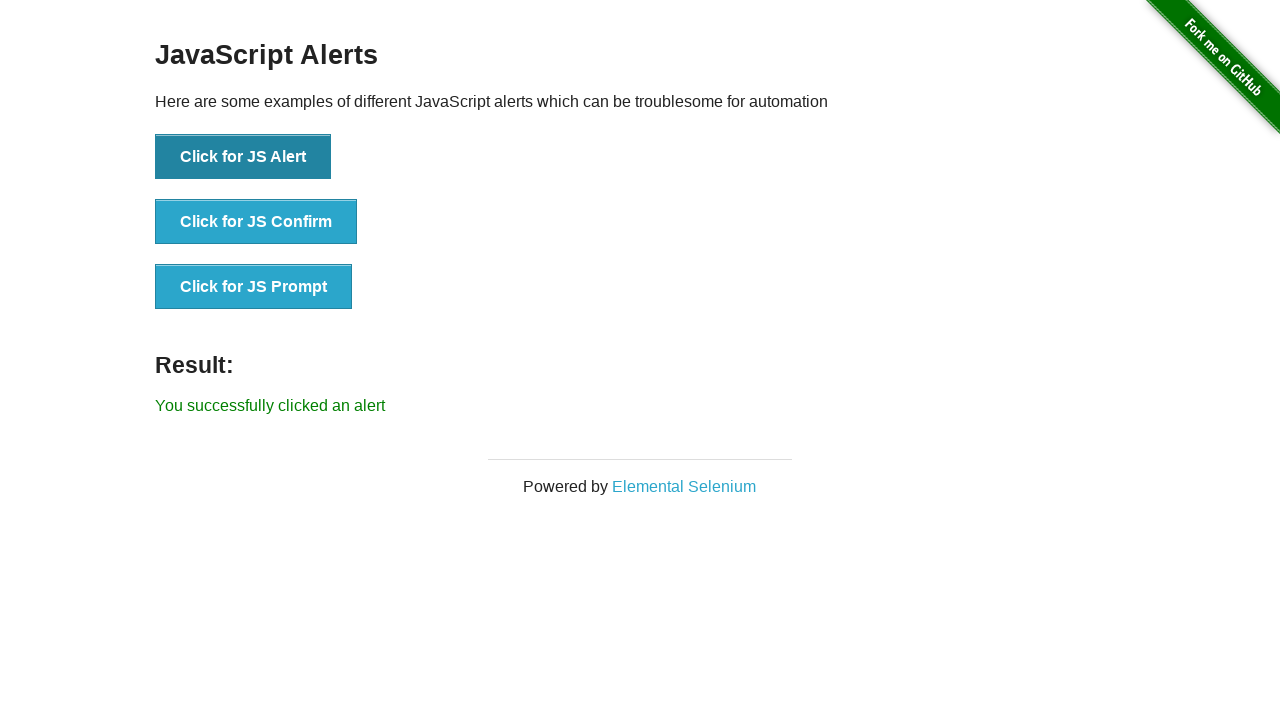

Clicked button to trigger JavaScript alert dialog at (243, 157) on button[onclick='jsAlert()']
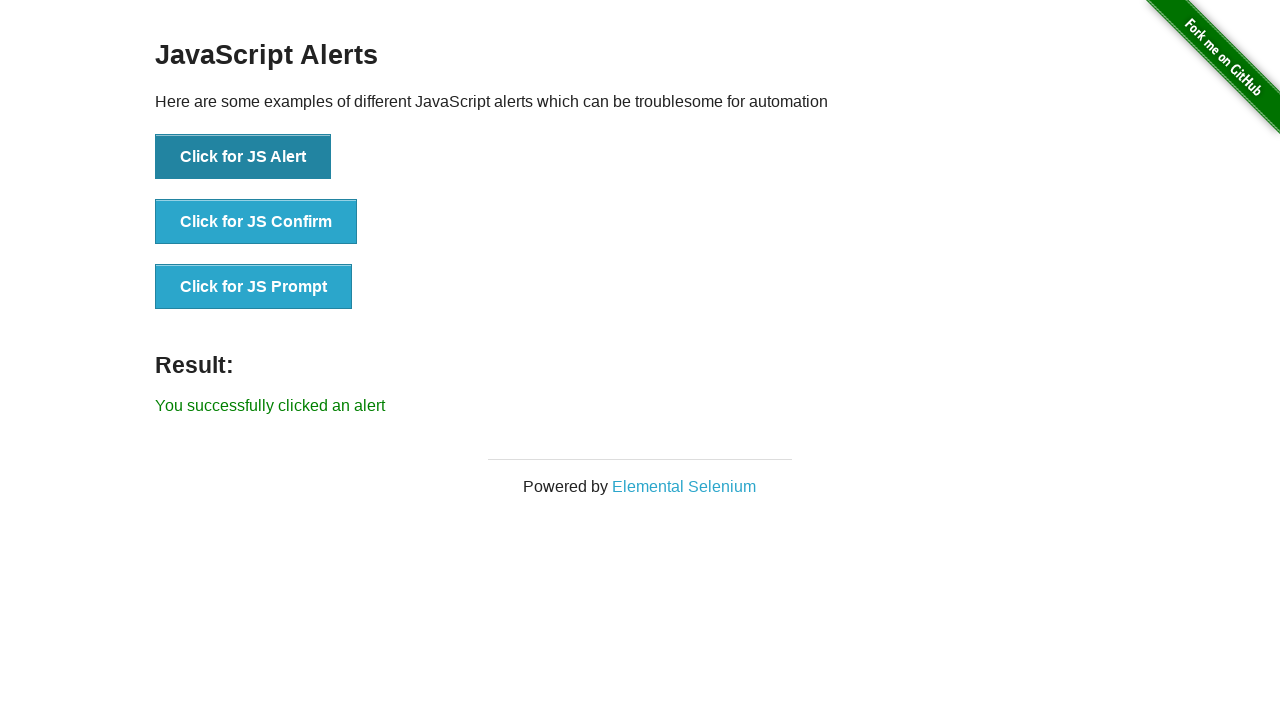

Alert was accepted and result message appeared
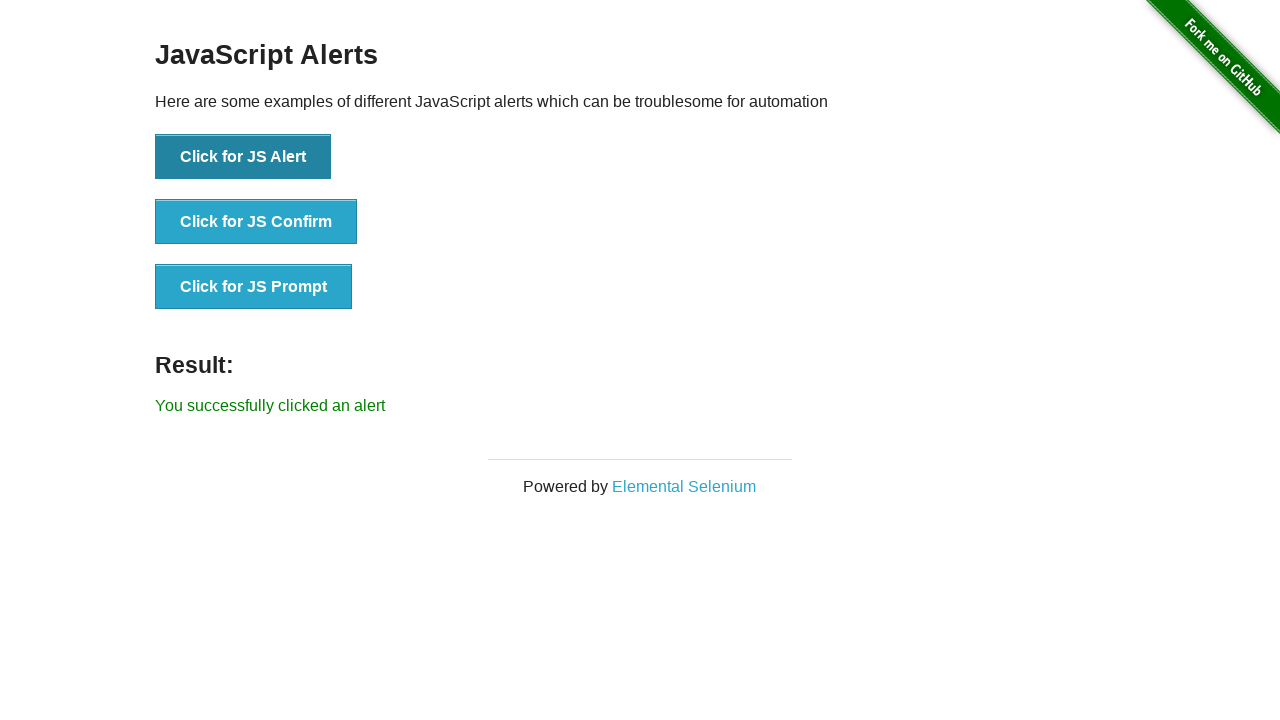

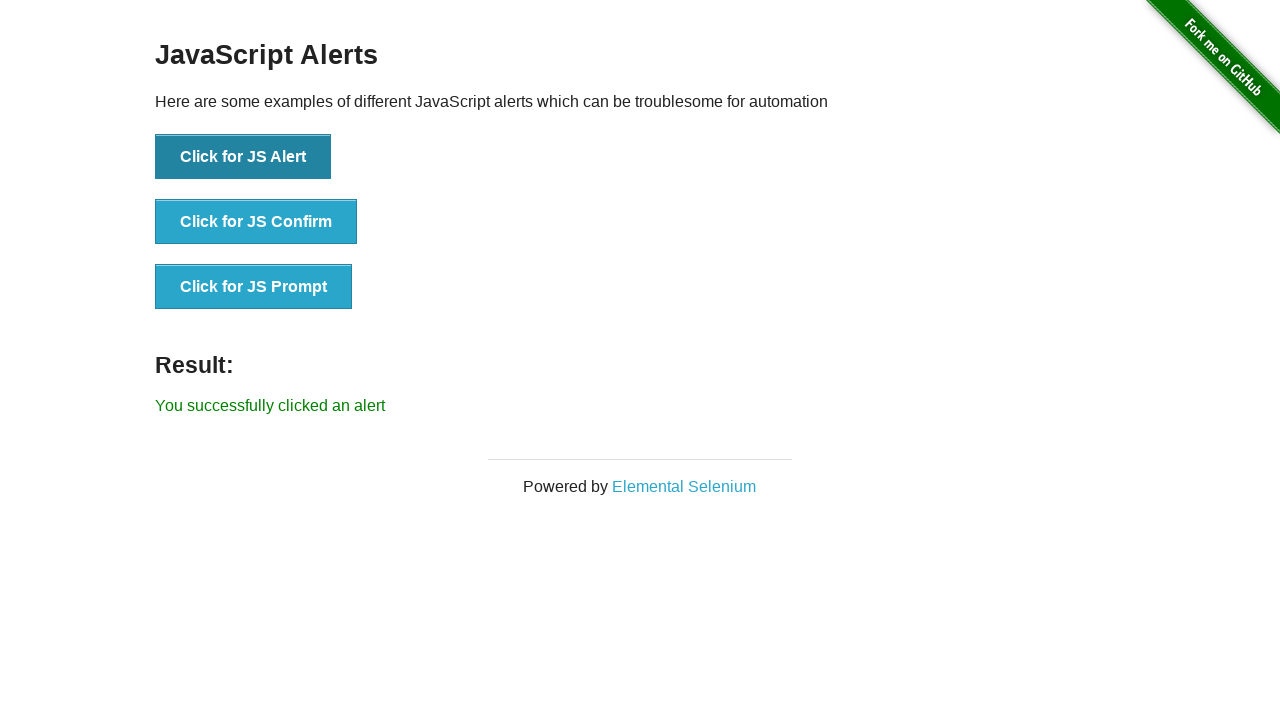